Navigates to a registration page and interacts with the username field

Starting URL: https://thetestingworld.com/testings/

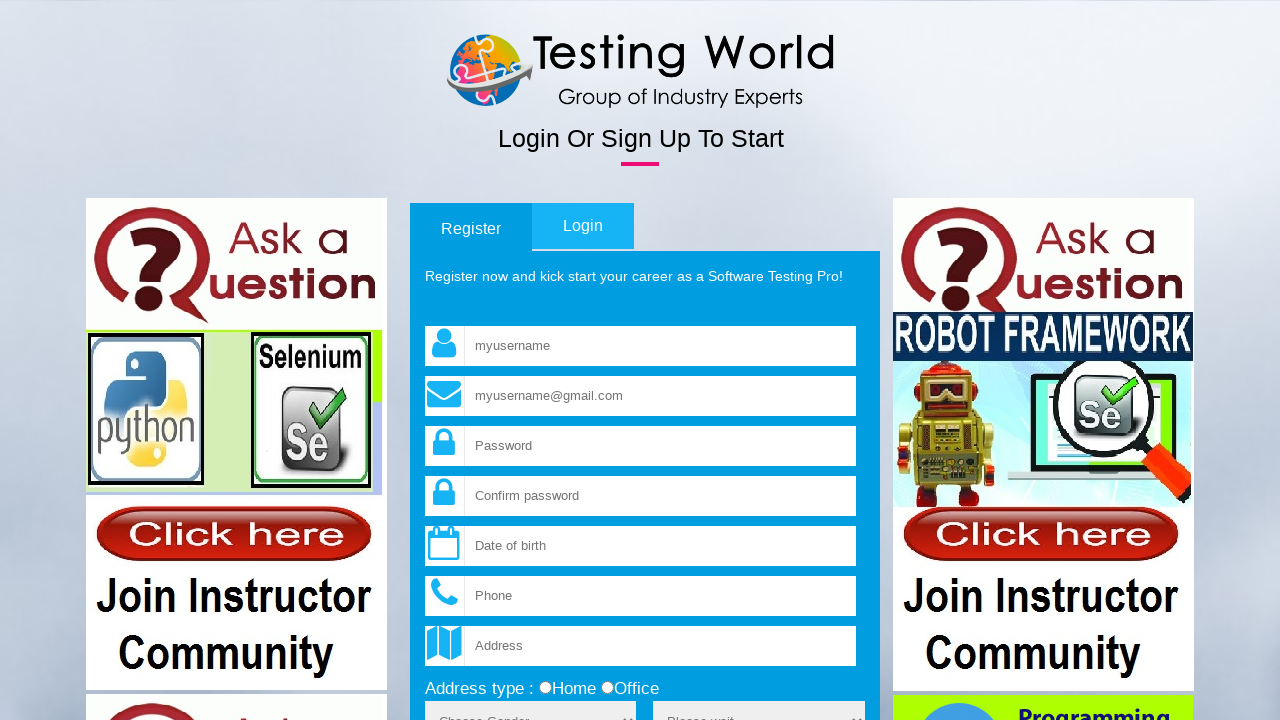

Navigated to registration page at https://thetestingworld.com/testings/
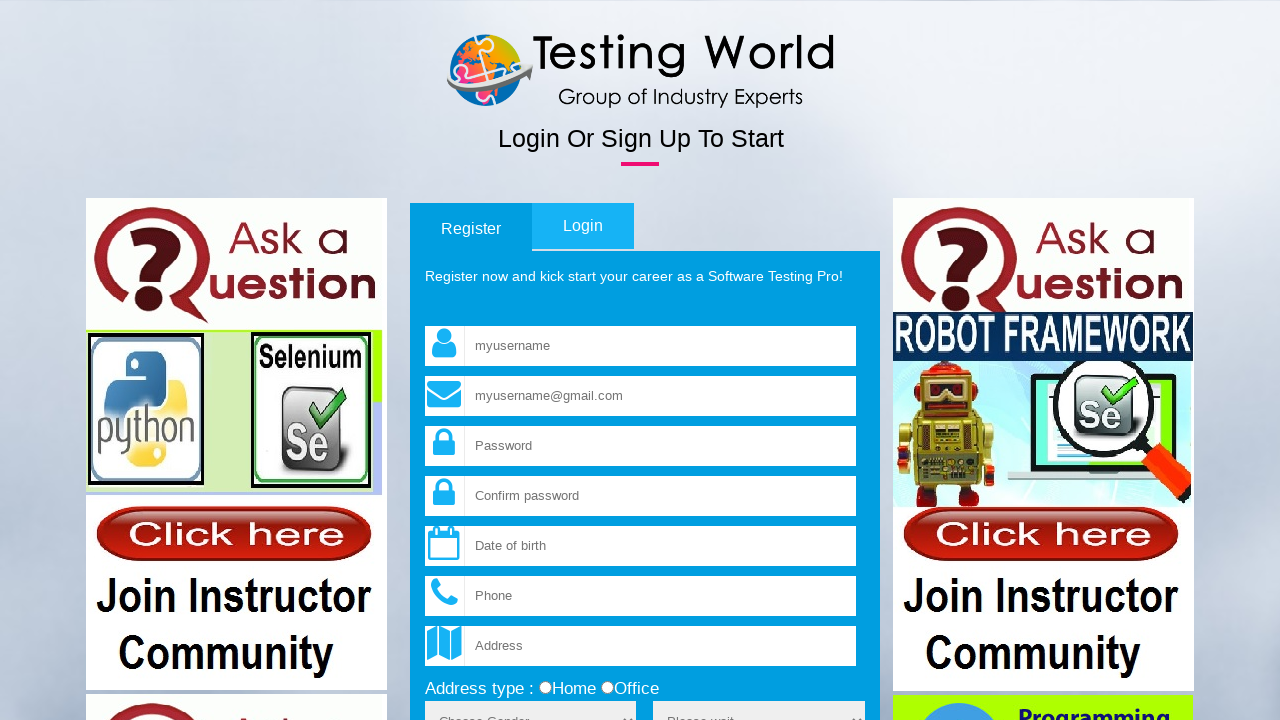

Filled username field with 'testuser_8472' on input[name='fld_username']
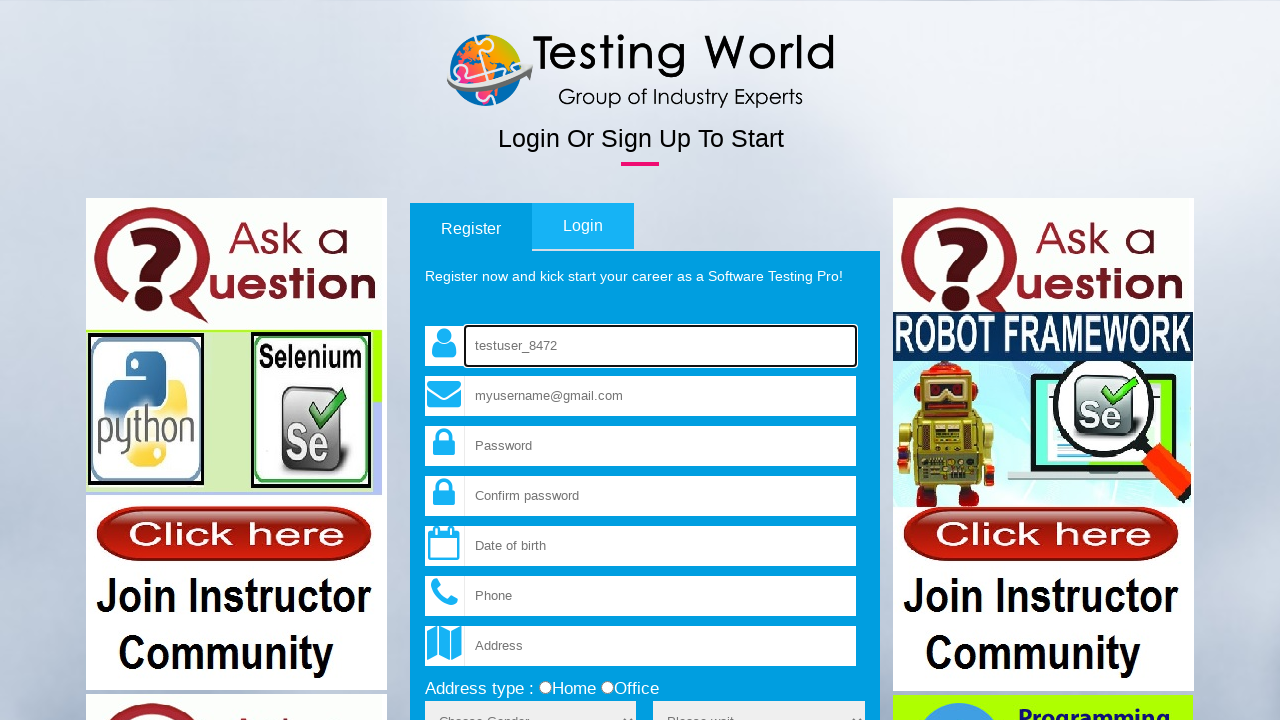

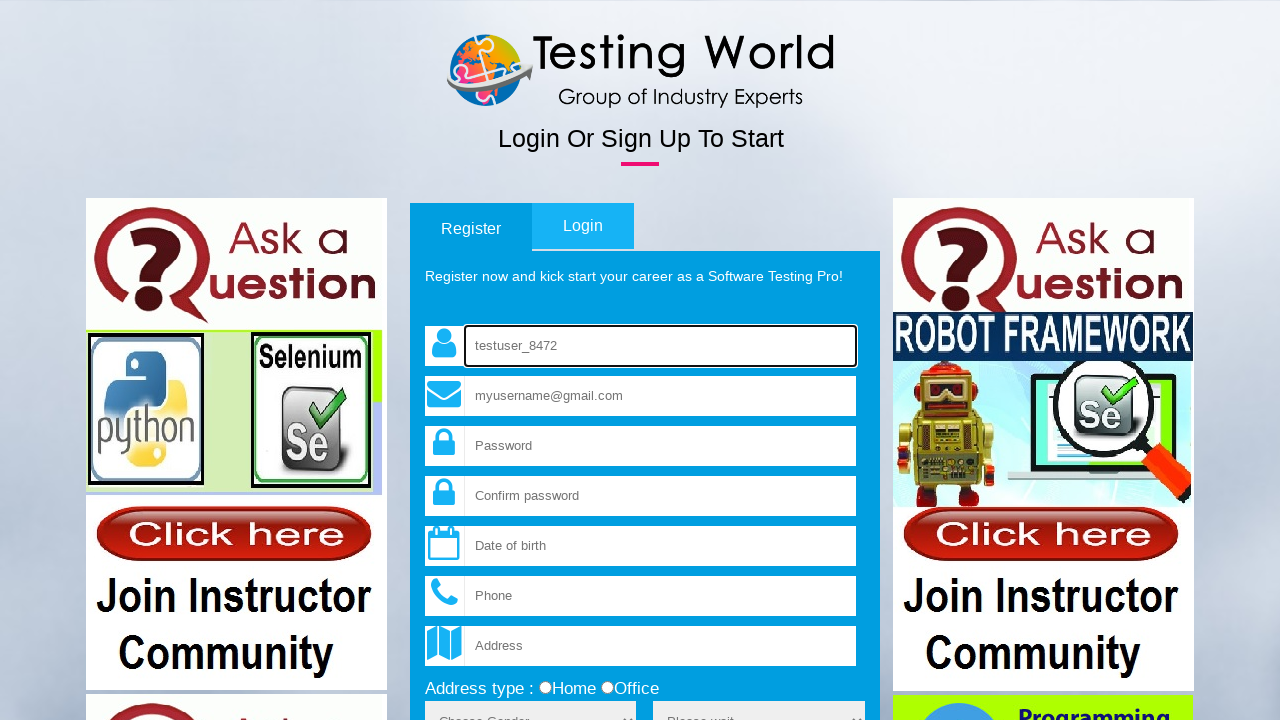